Tests user registration with maximum length username and password values

Starting URL: https://anatoly-karpovich.github.io/demo-login-form/

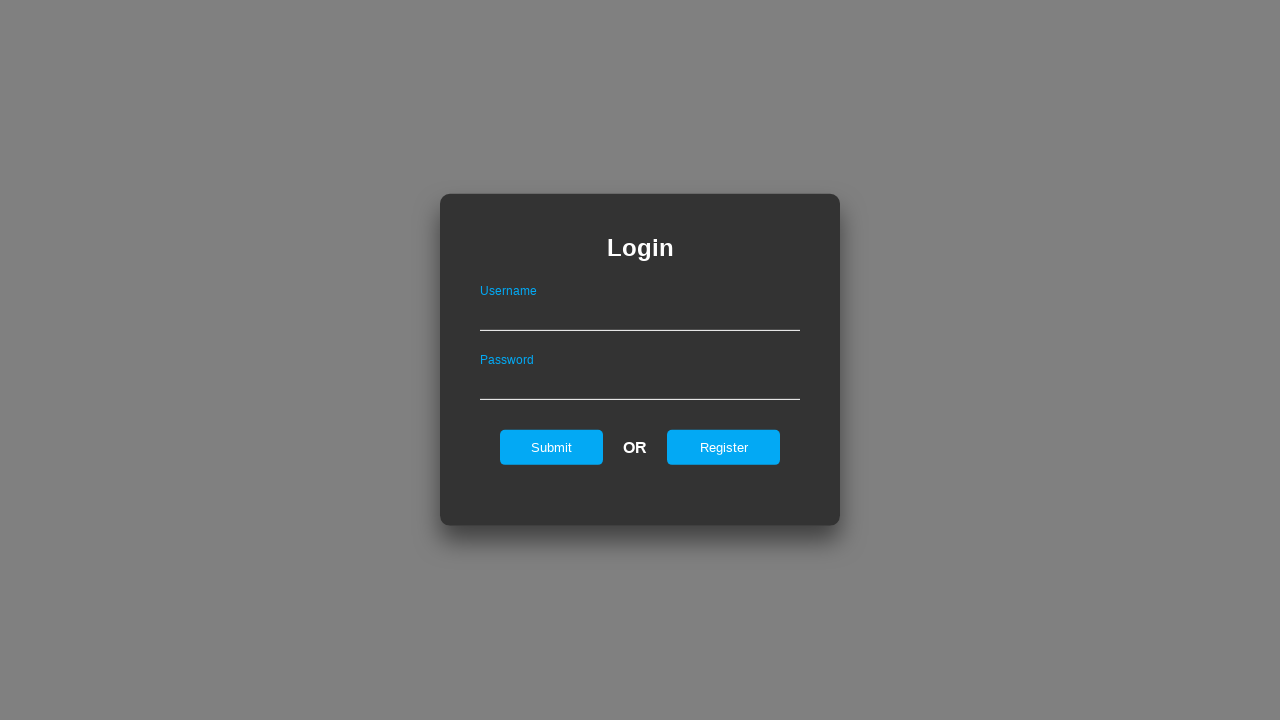

Clicked register button to show registration form at (724, 447) on #registerOnLogin
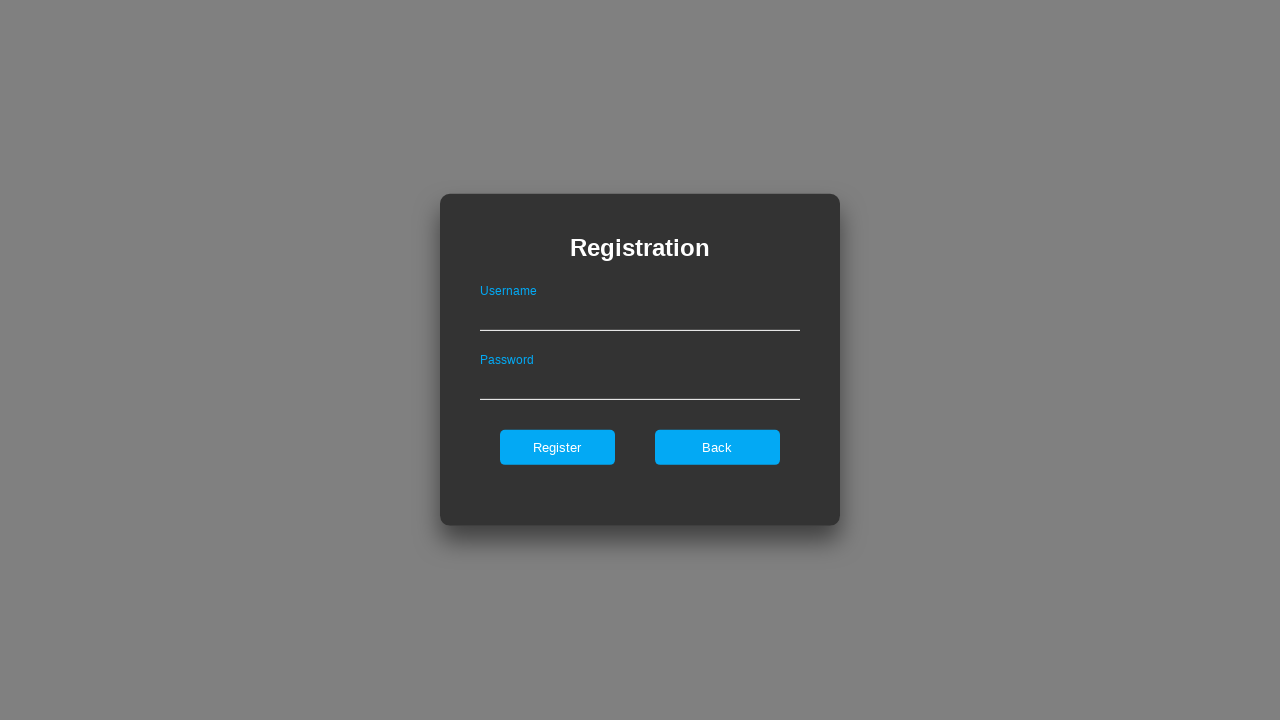

Registration form is now visible
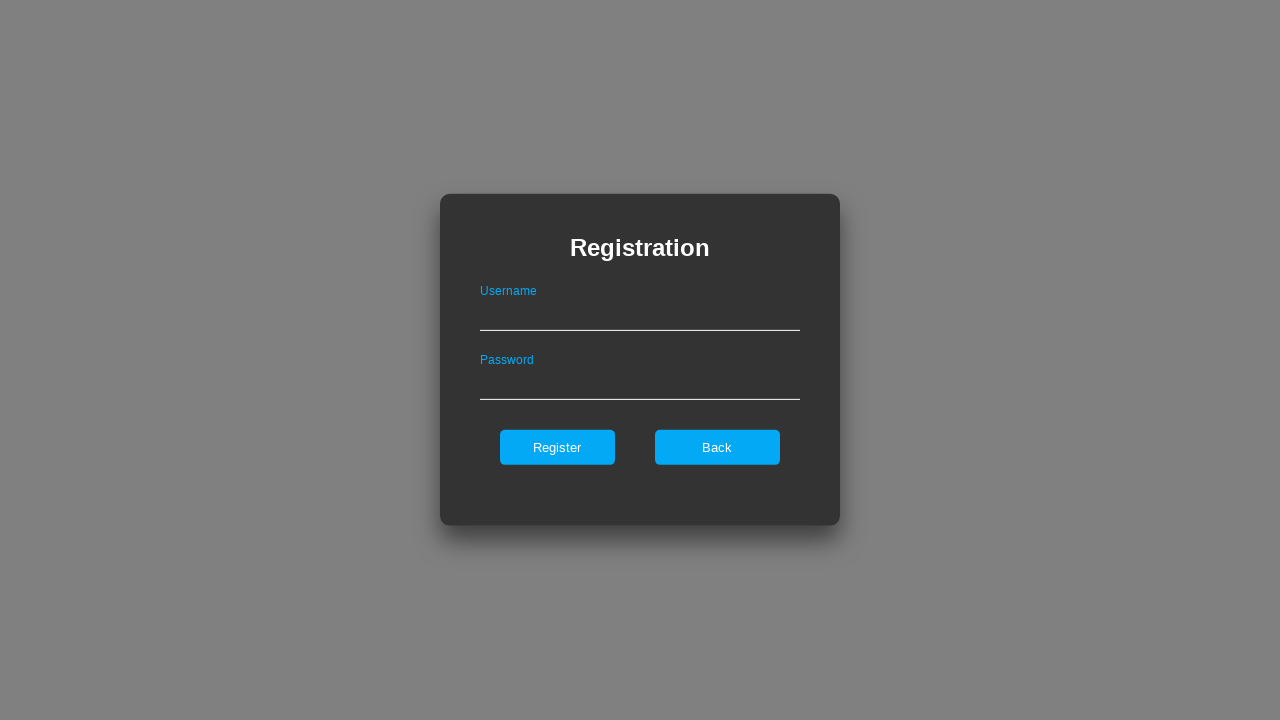

Filled username field with maximum length value on #userNameOnRegister
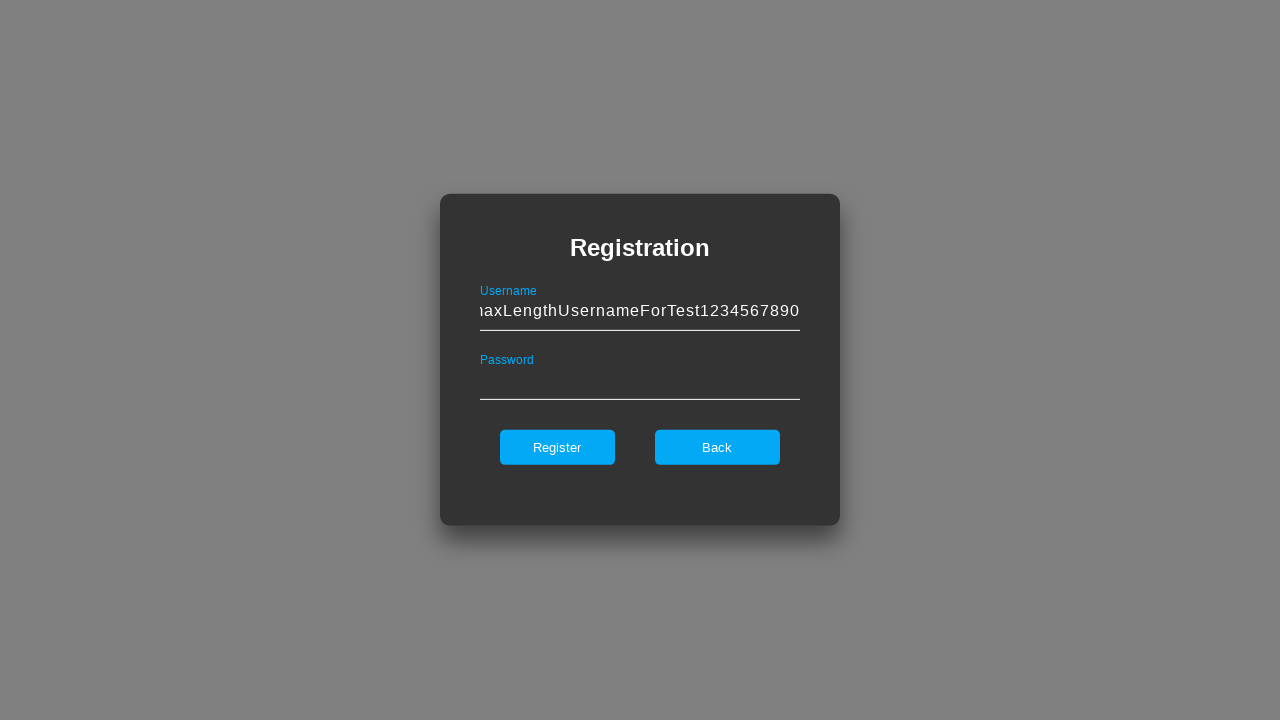

Filled password field with maximum length value on #passwordOnRegister
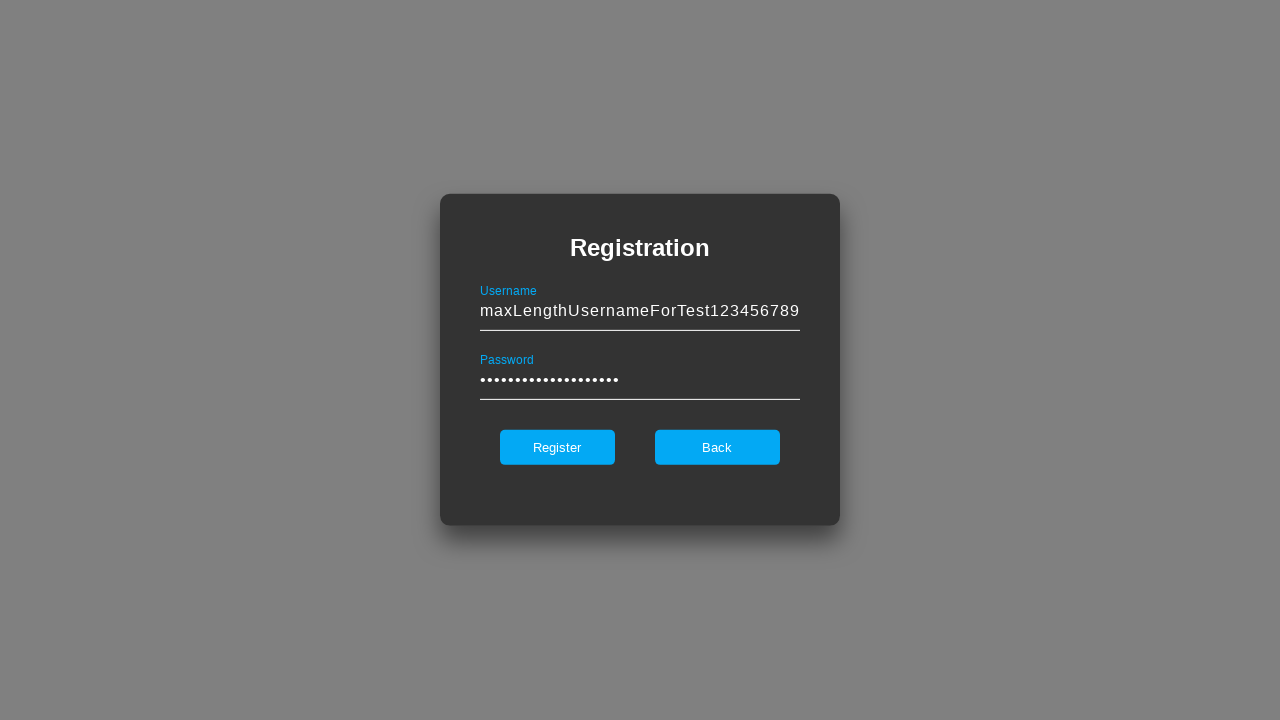

Clicked register button to submit registration at (557, 447) on #register
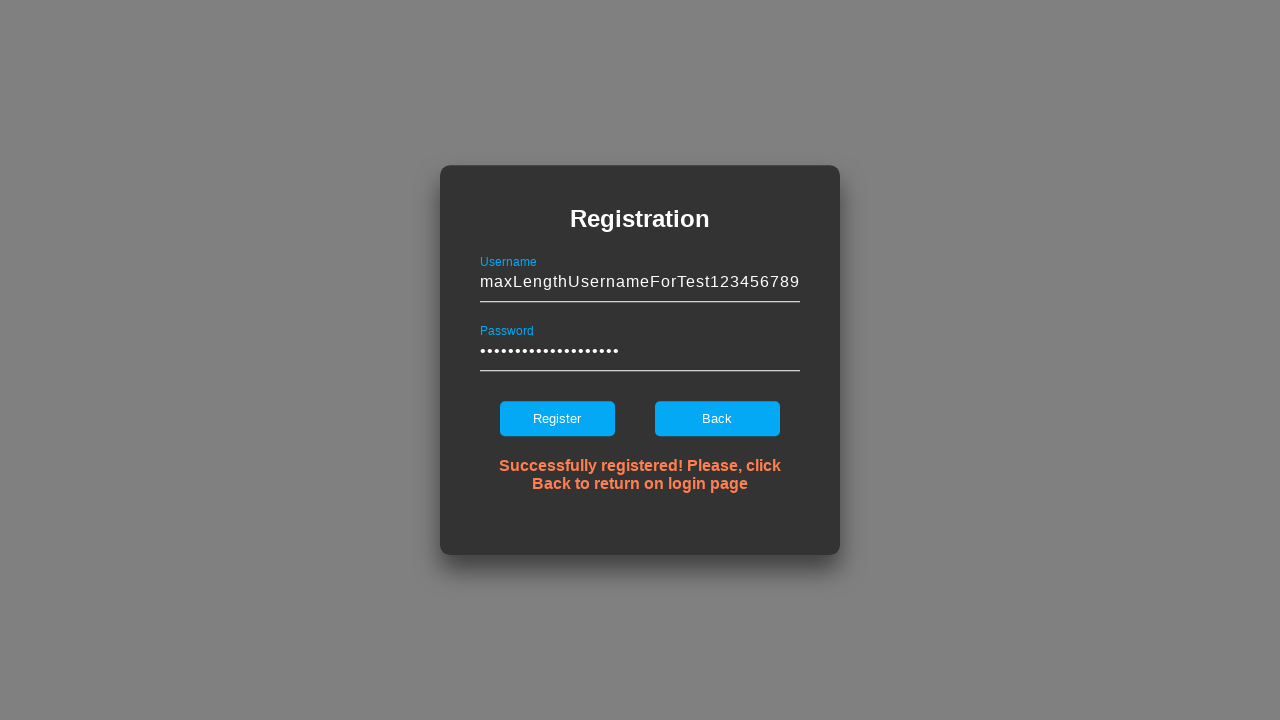

Success message appeared confirming registration
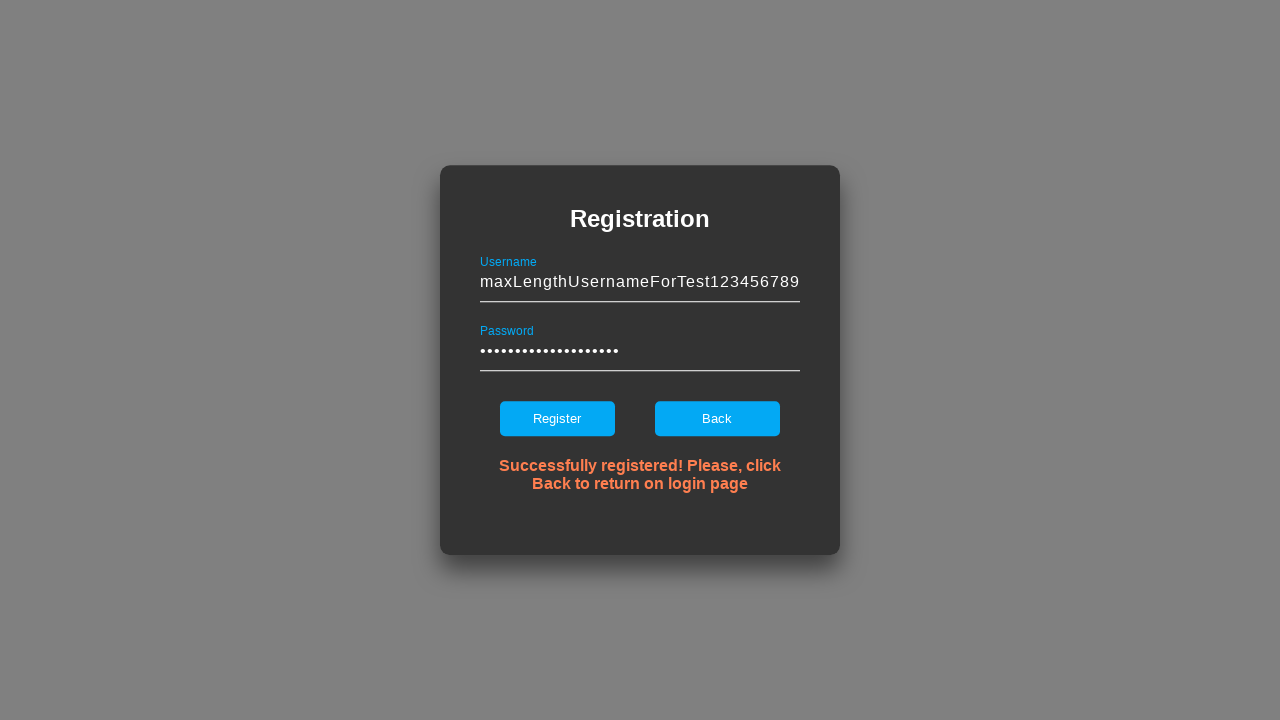

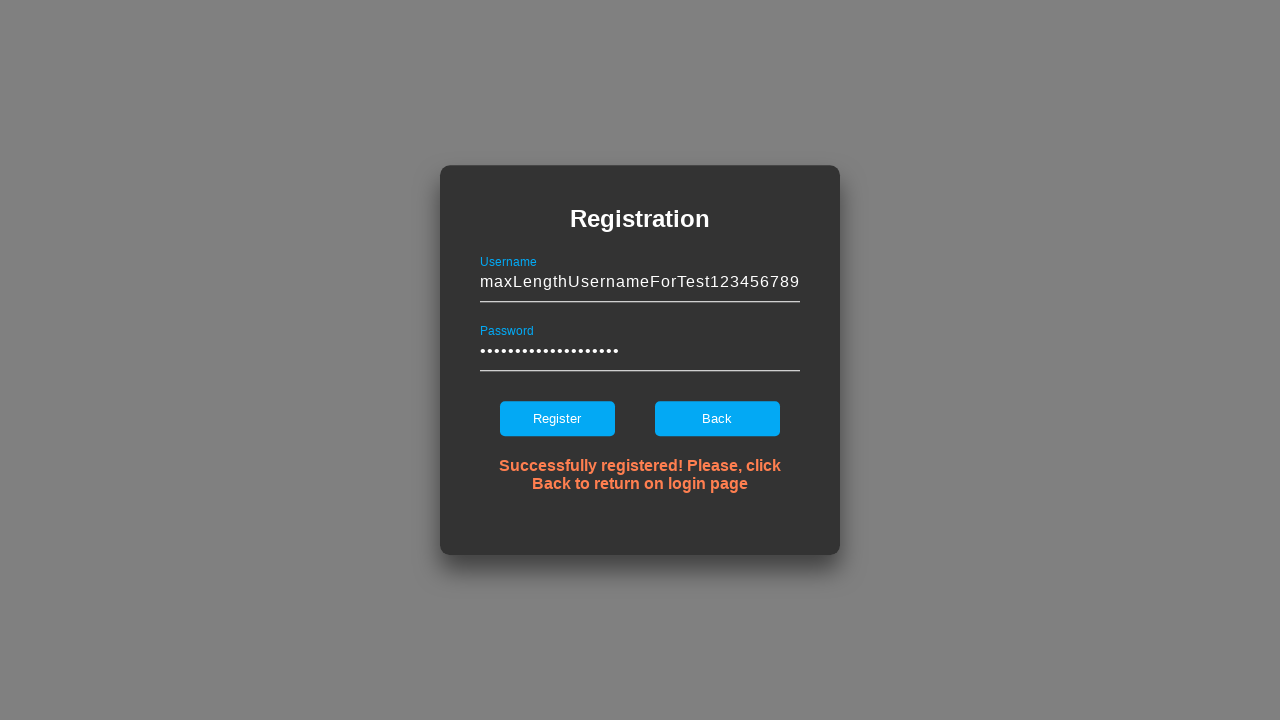